Tests email validation by submitting various invalid email formats and verifying error messages appear

Starting URL: https://synevo.com.tr/en/

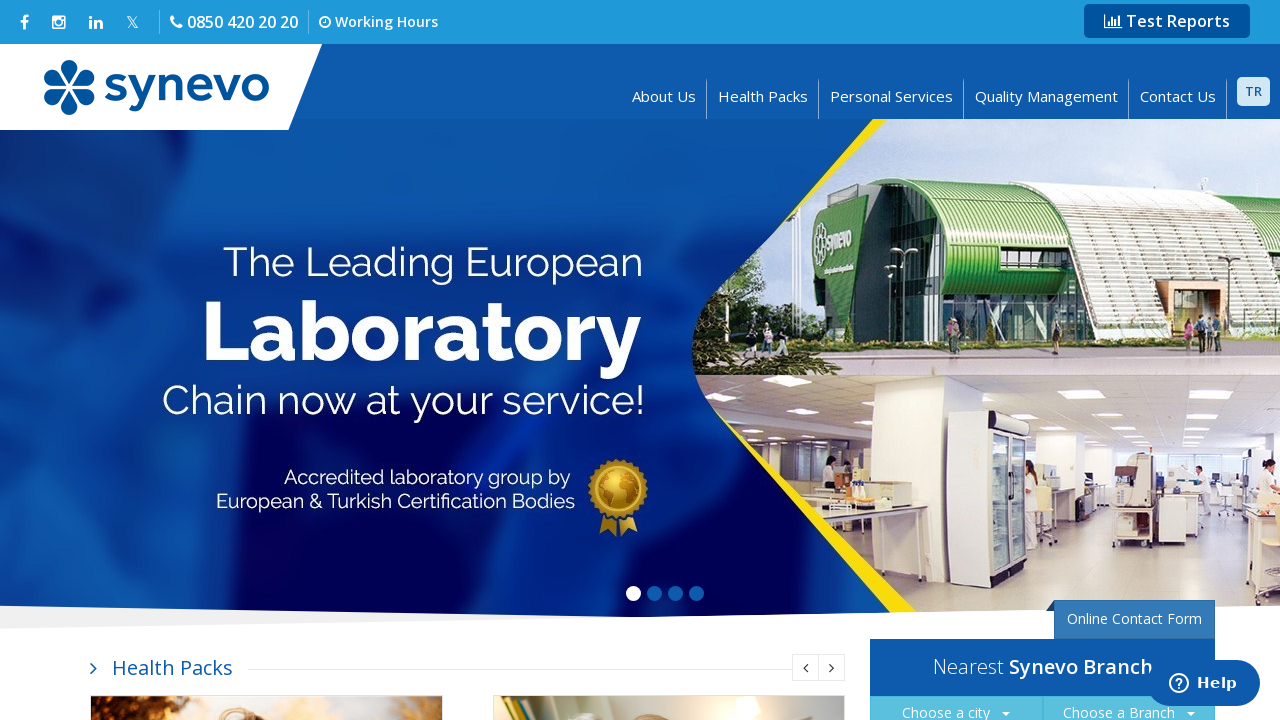

Cleared email input field on //input[@class='form-control newsletterInput form-obl']
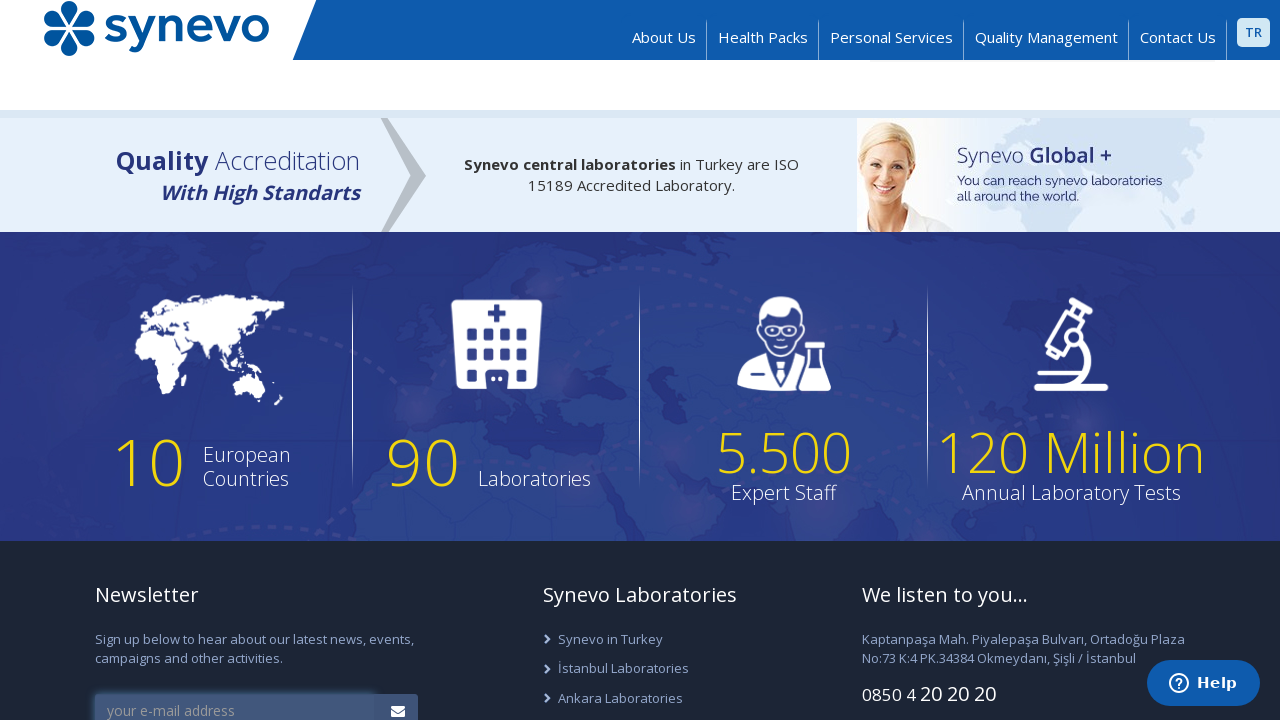

Filled email input with invalid email: 'user@.com' on //input[@class='form-control newsletterInput form-obl']
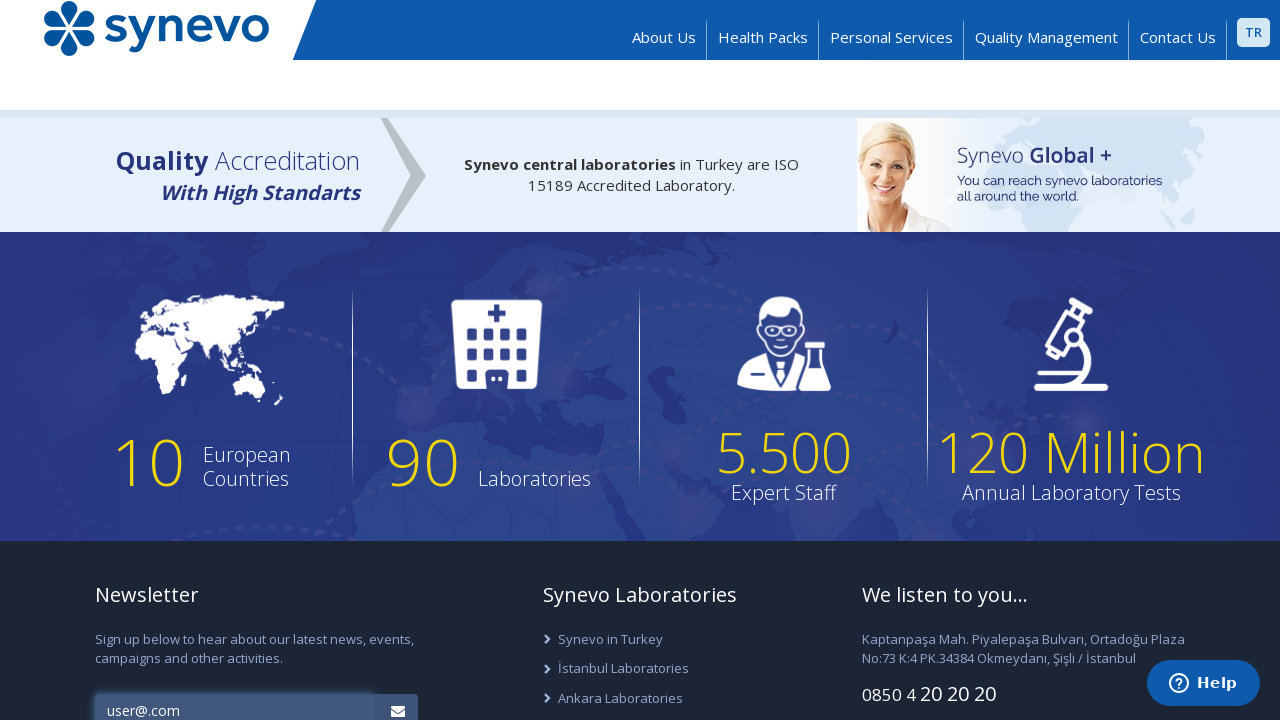

Clicked submit button to attempt email validation at (396, 703) on xpath=//button[@type='submit']
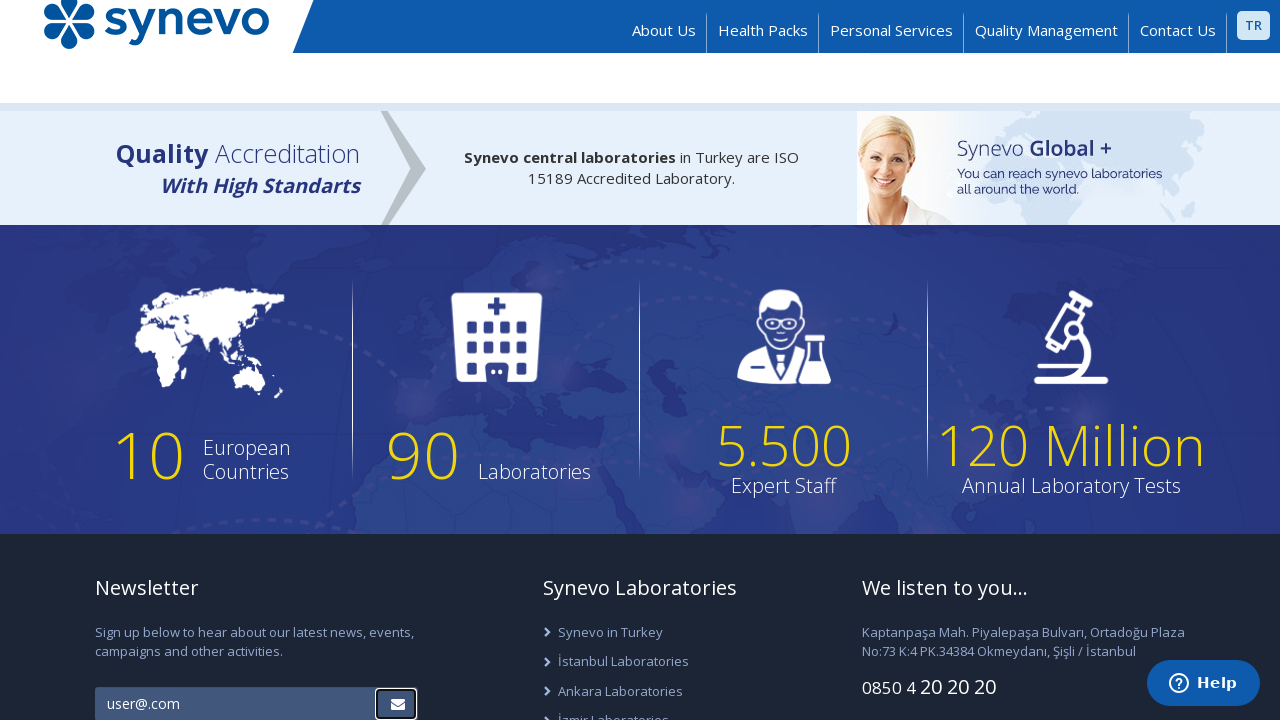

Error message appeared for invalid email: 'user@.com'
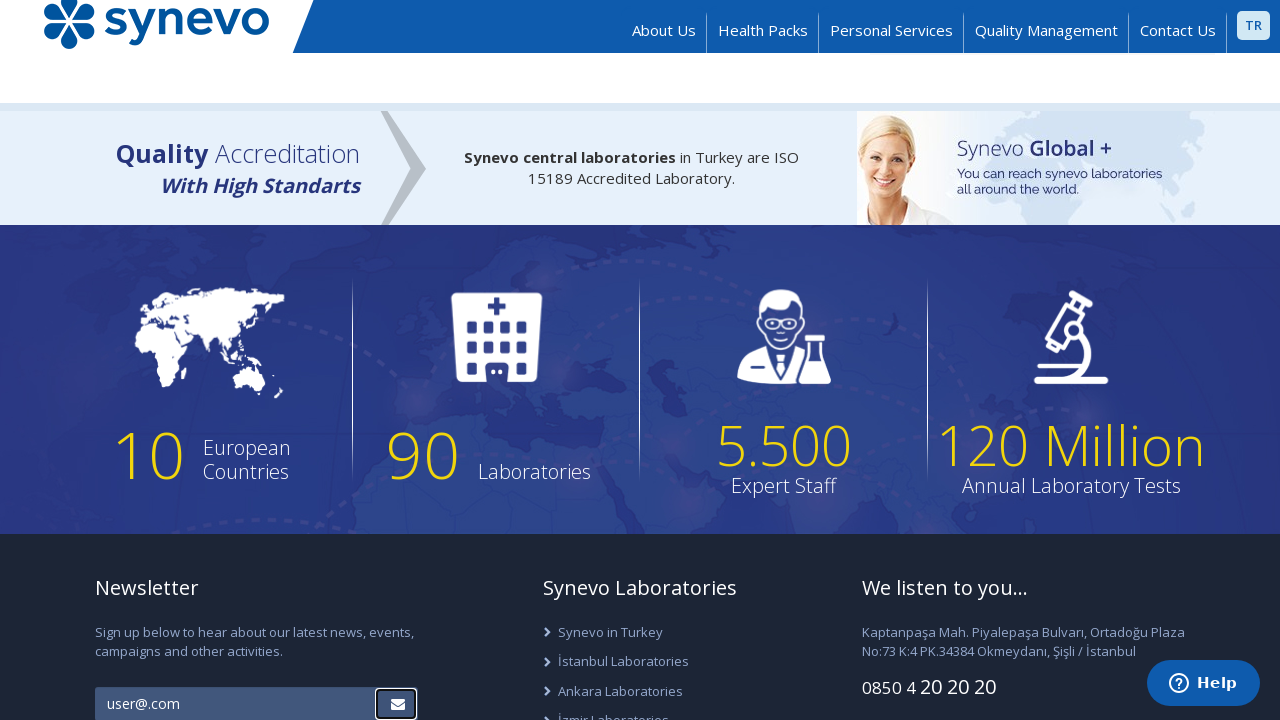

Cleared email input field on //input[@class='form-control newsletterInput form-obl']
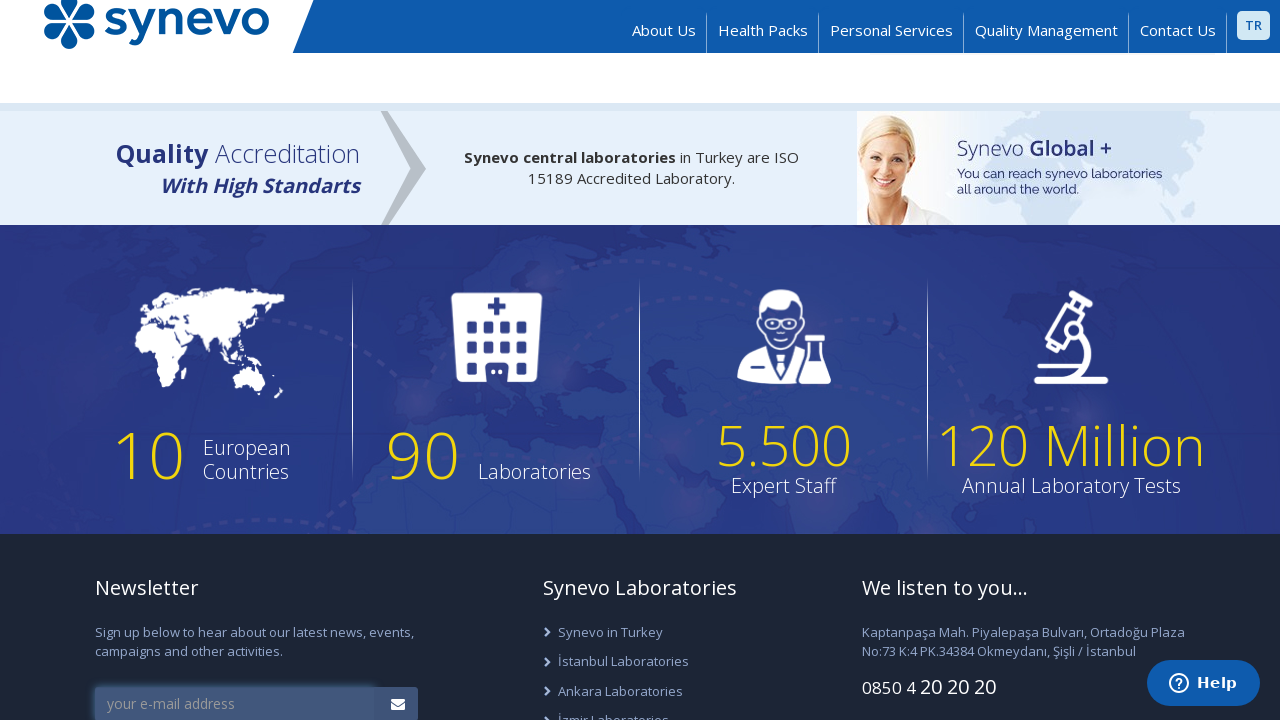

Filled email input with invalid email: 'йййй@ййй.ййй' on //input[@class='form-control newsletterInput form-obl']
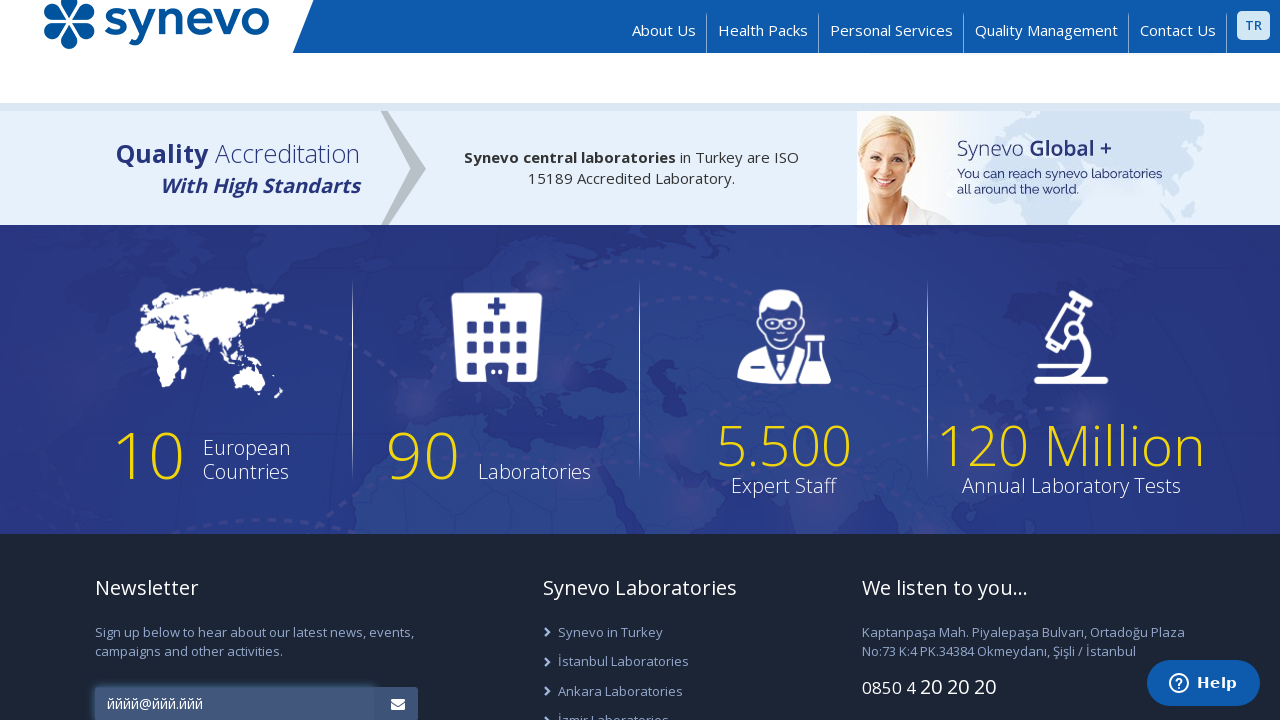

Clicked submit button to attempt email validation at (396, 703) on xpath=//button[@type='submit']
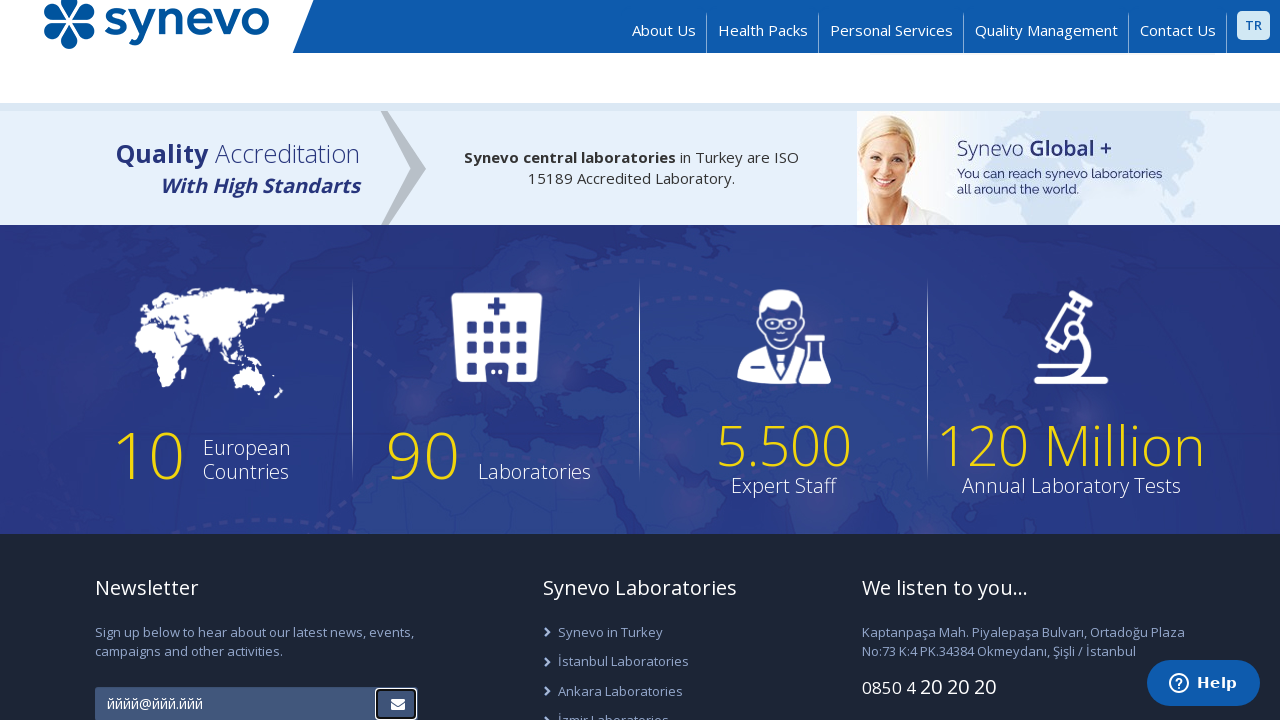

Error message appeared for invalid email: 'йййй@ййй.ййй'
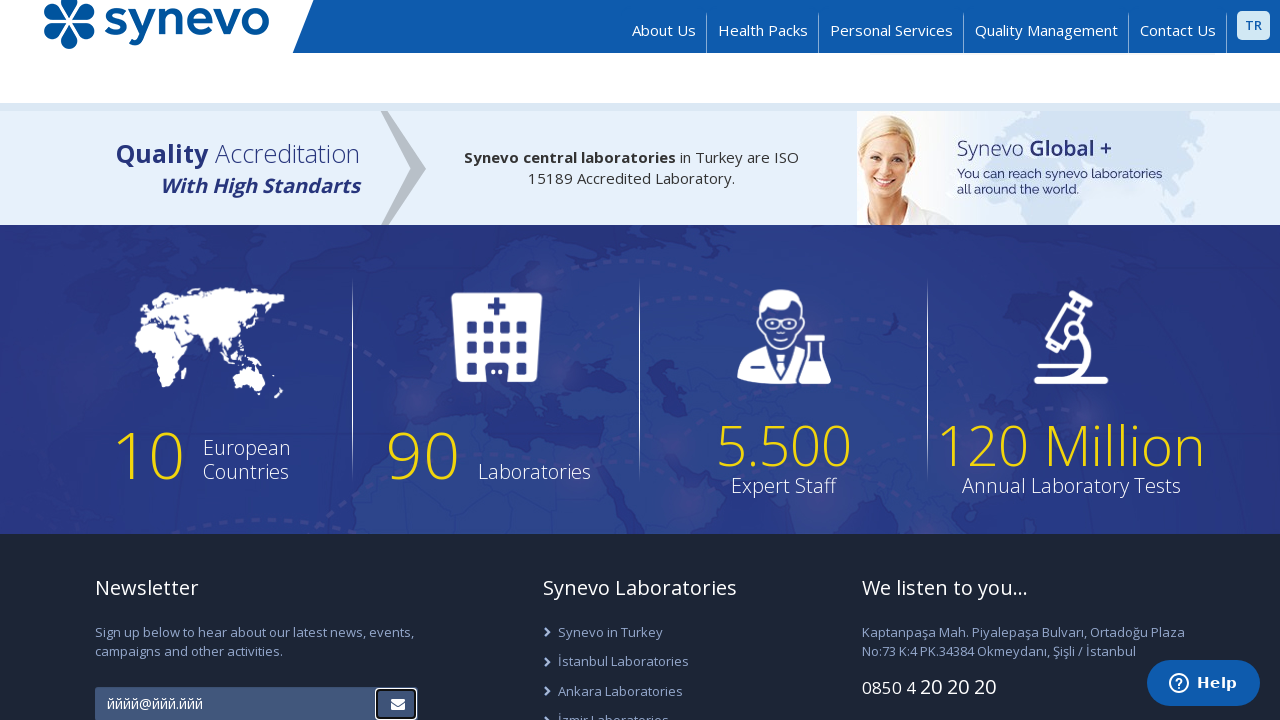

Cleared email input field on //input[@class='form-control newsletterInput form-obl']
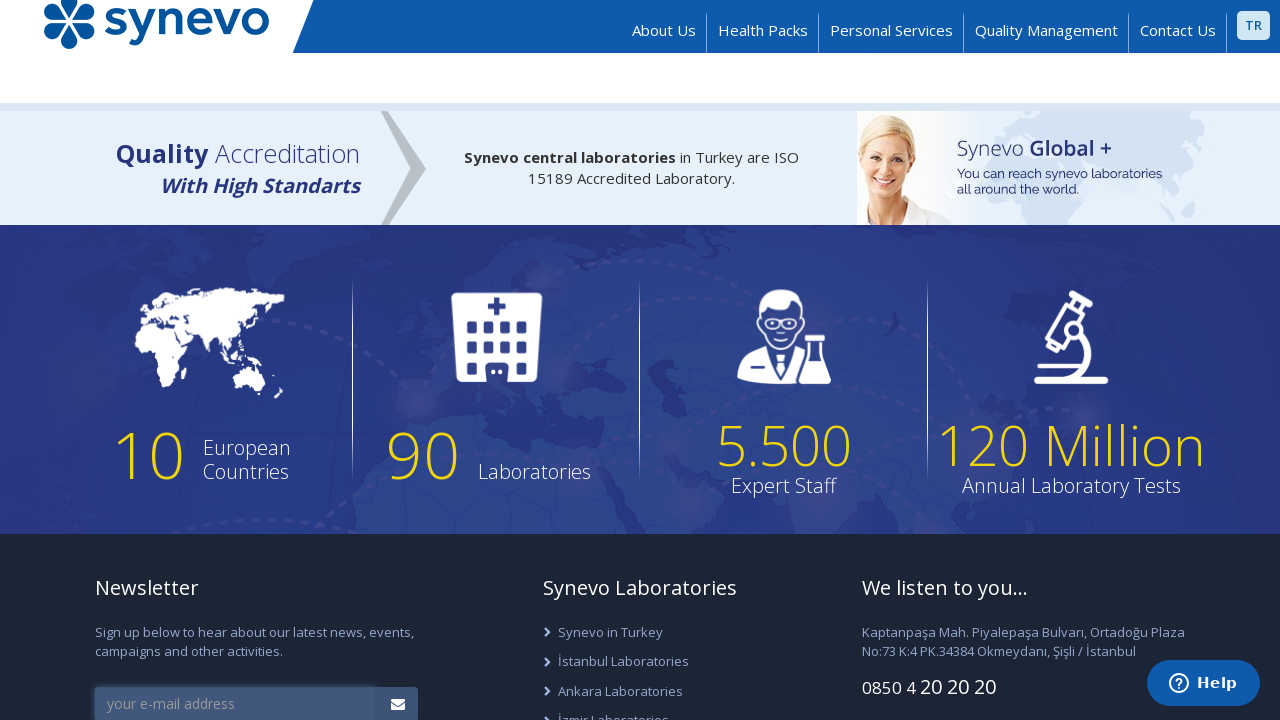

Filled email input with invalid email: '   ' on //input[@class='form-control newsletterInput form-obl']
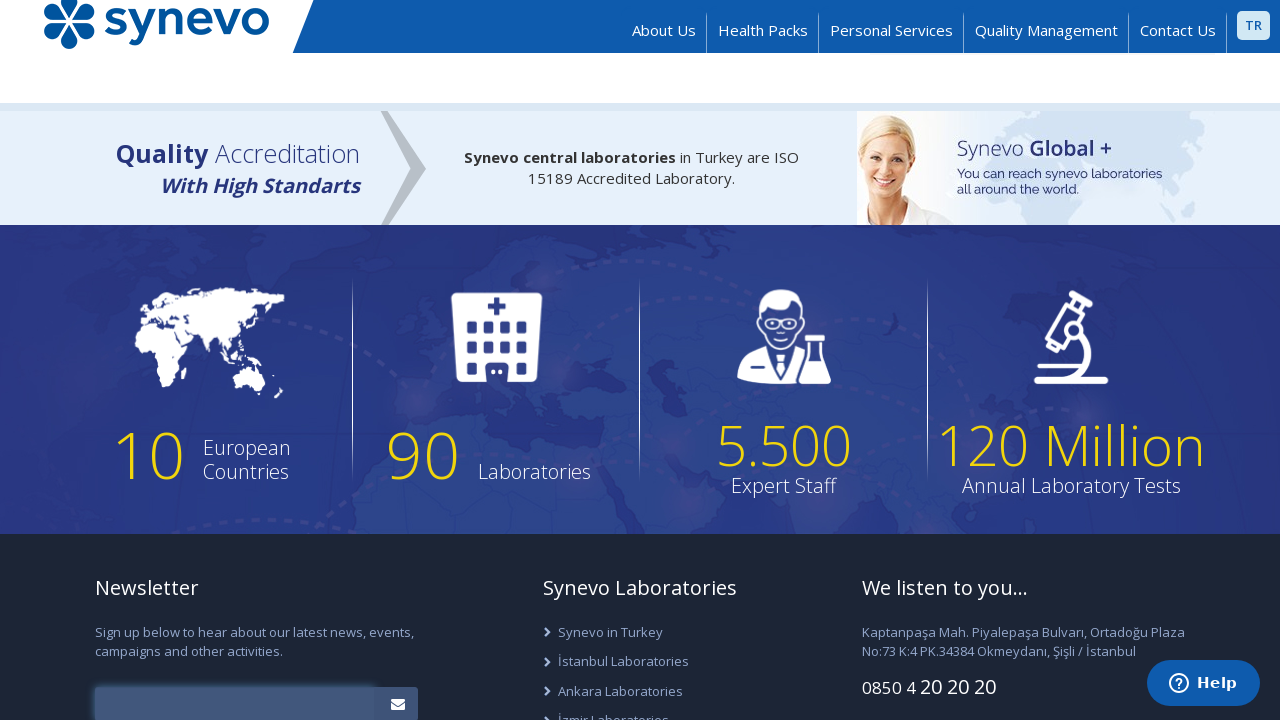

Clicked submit button to attempt email validation at (396, 703) on xpath=//button[@type='submit']
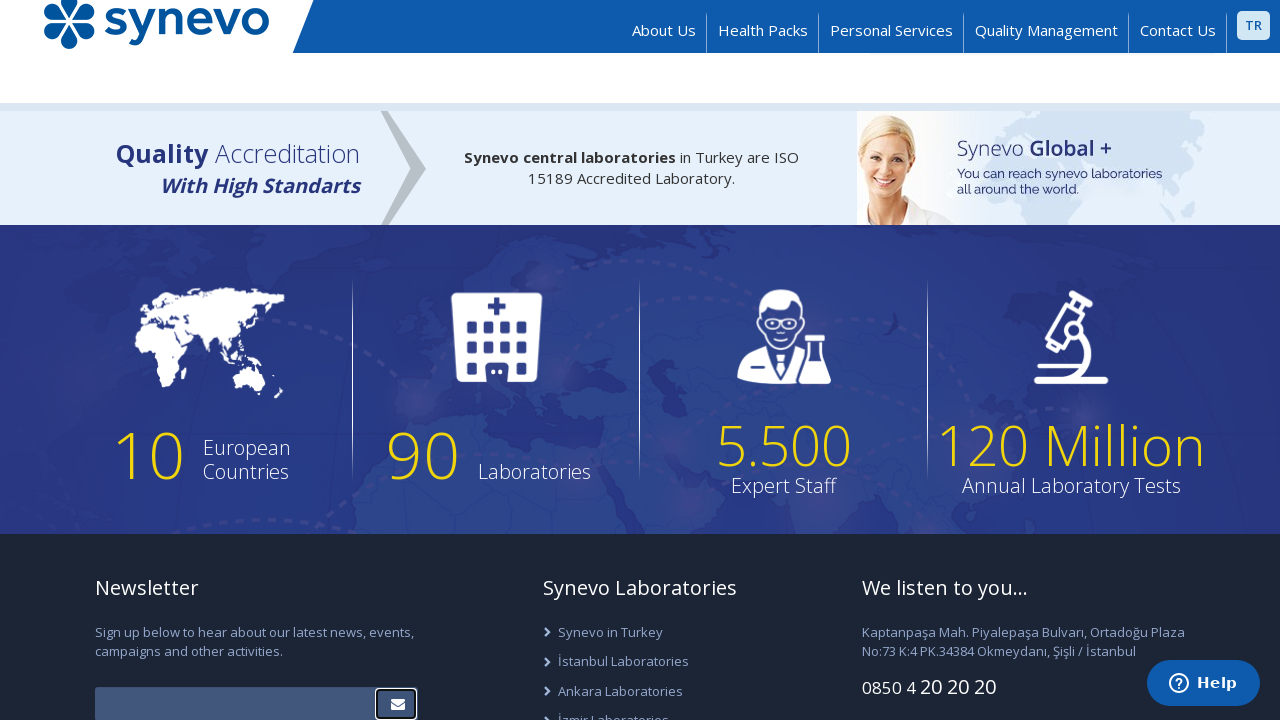

Error message appeared for invalid email: '   '
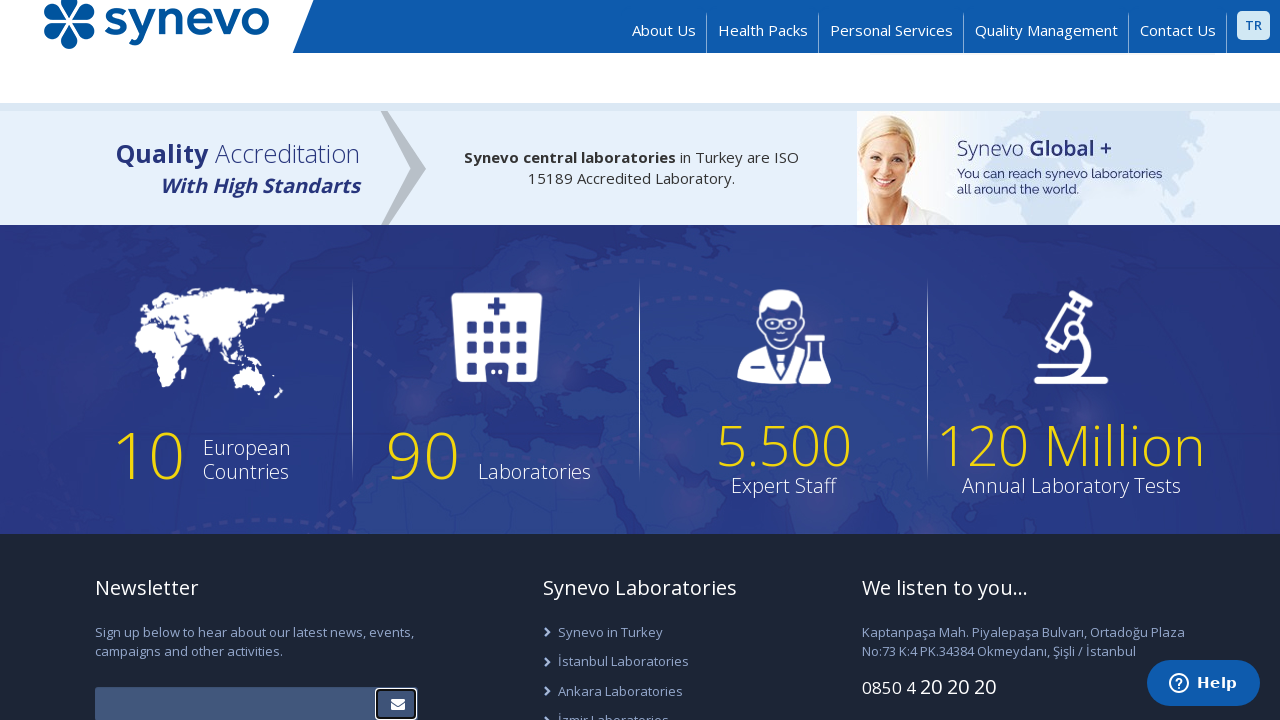

Cleared email input field on //input[@class='form-control newsletterInput form-obl']
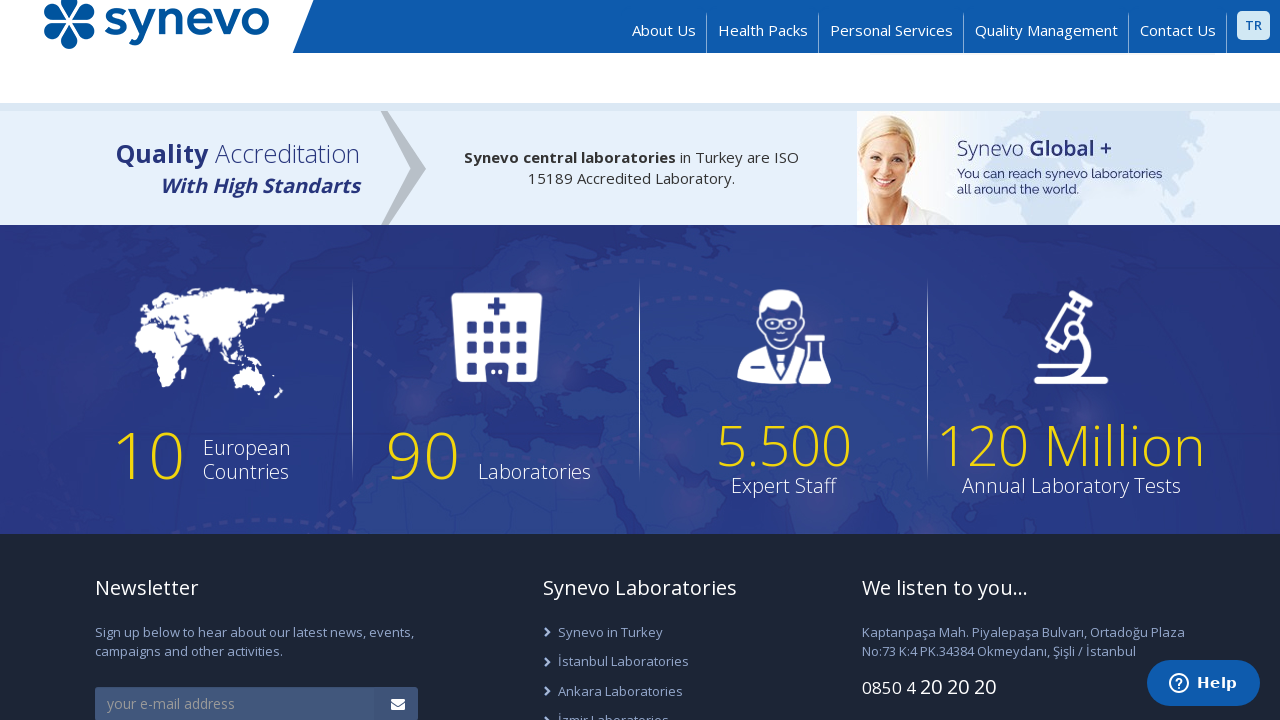

Filled email input with invalid email: 'user@..com' on //input[@class='form-control newsletterInput form-obl']
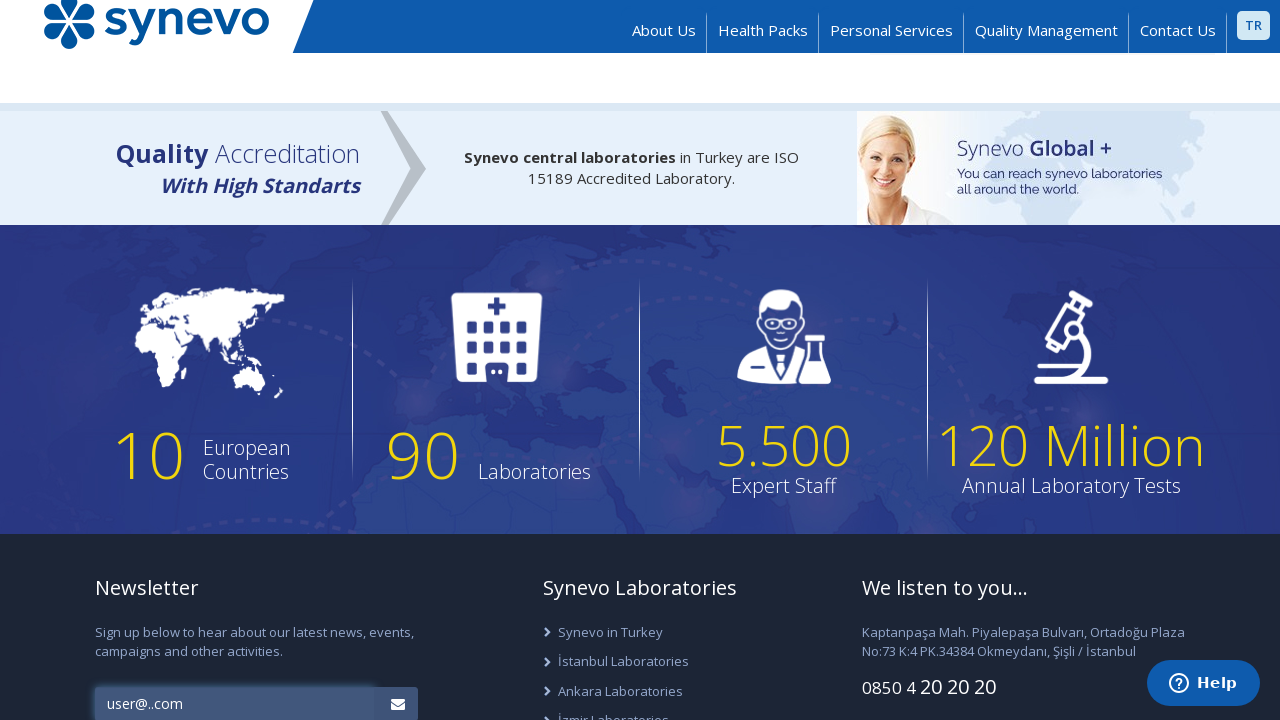

Clicked submit button to attempt email validation at (396, 703) on xpath=//button[@type='submit']
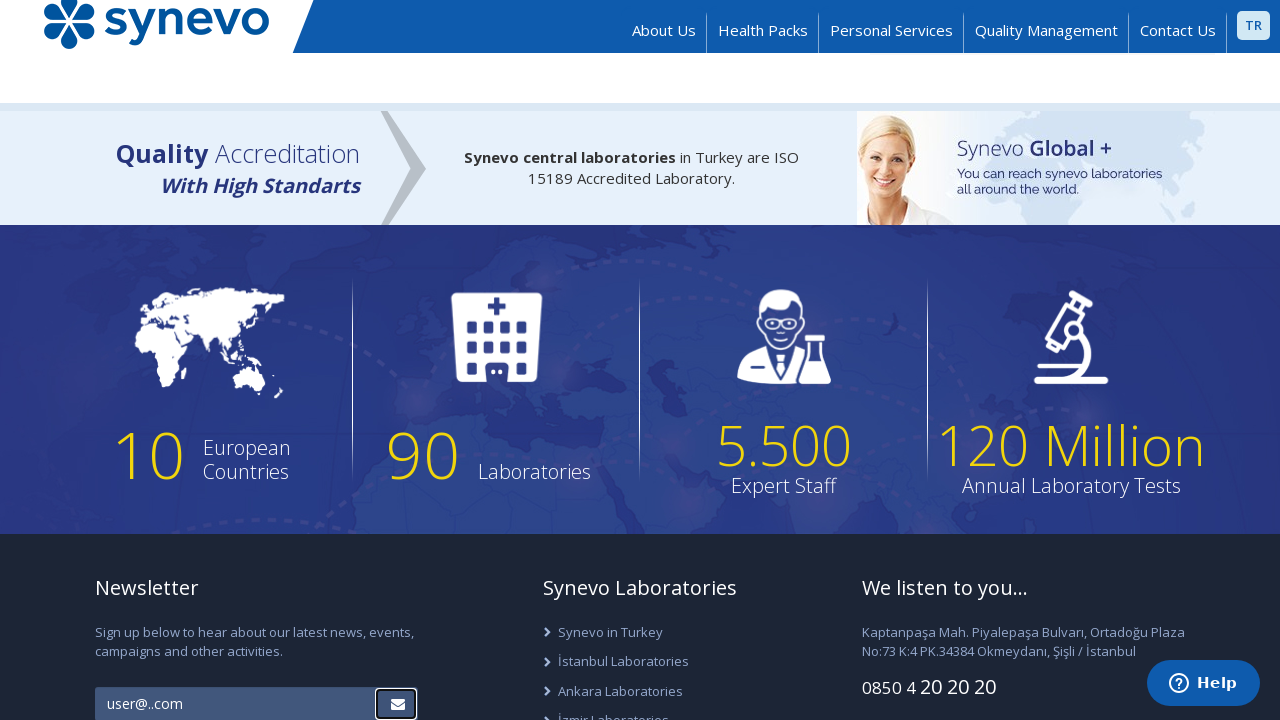

Error message appeared for invalid email: 'user@..com'
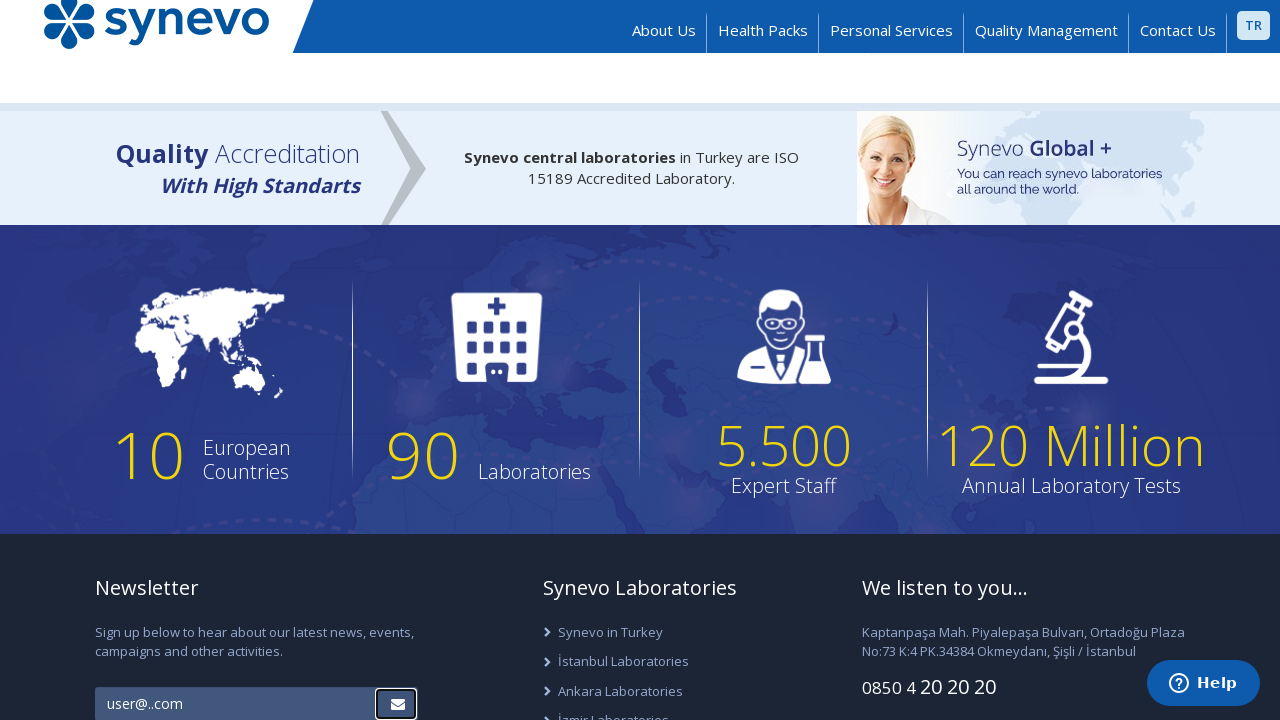

Cleared email input field on //input[@class='form-control newsletterInput form-obl']
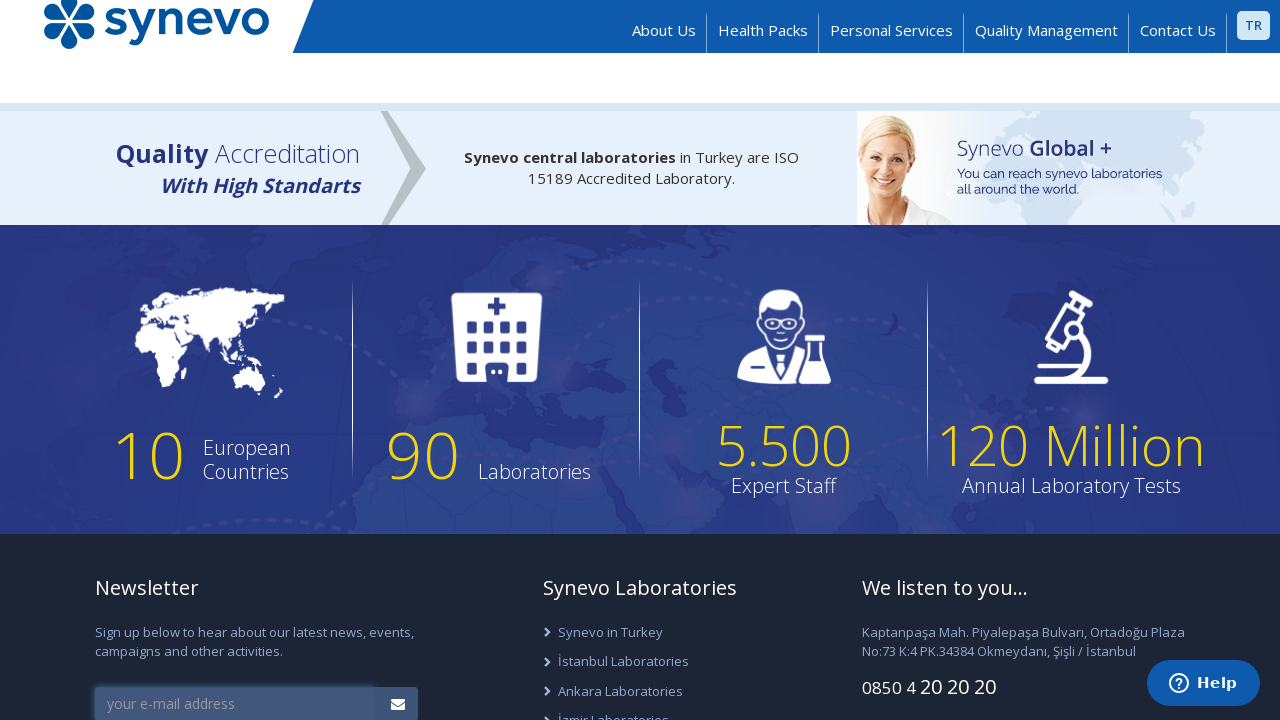

Filled email input with invalid email: 'user@domain.' on //input[@class='form-control newsletterInput form-obl']
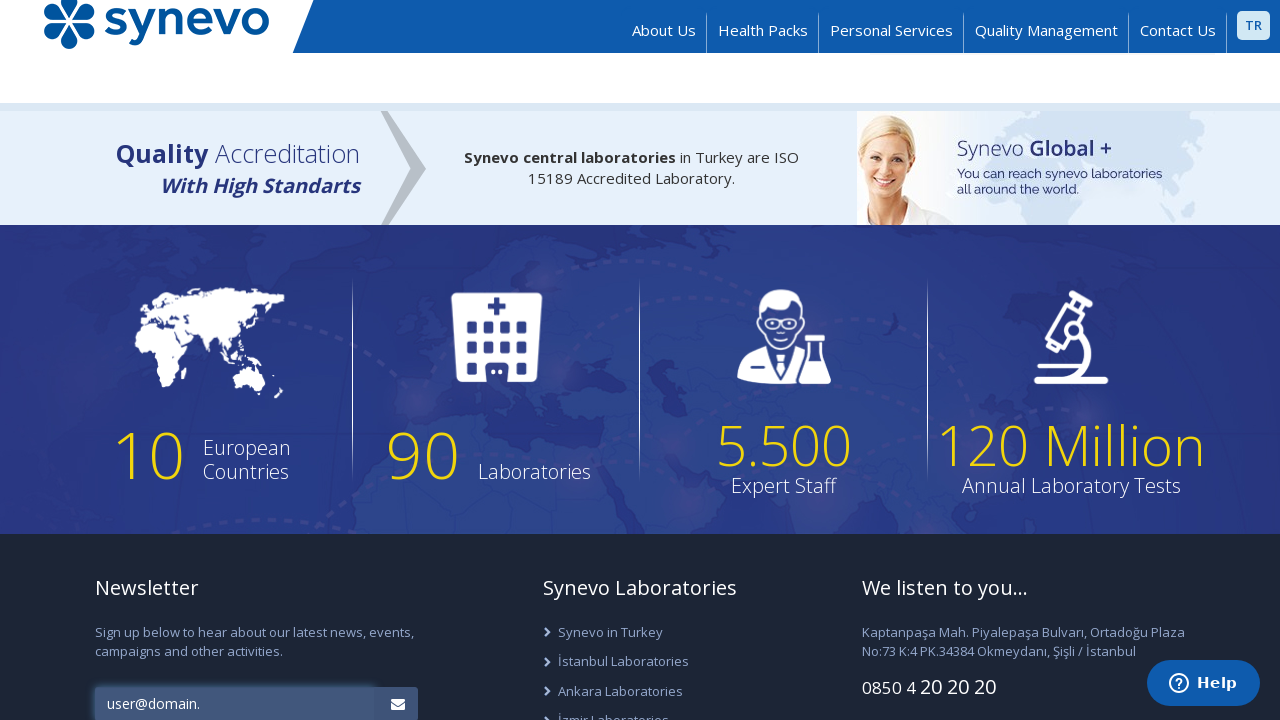

Clicked submit button to attempt email validation at (396, 703) on xpath=//button[@type='submit']
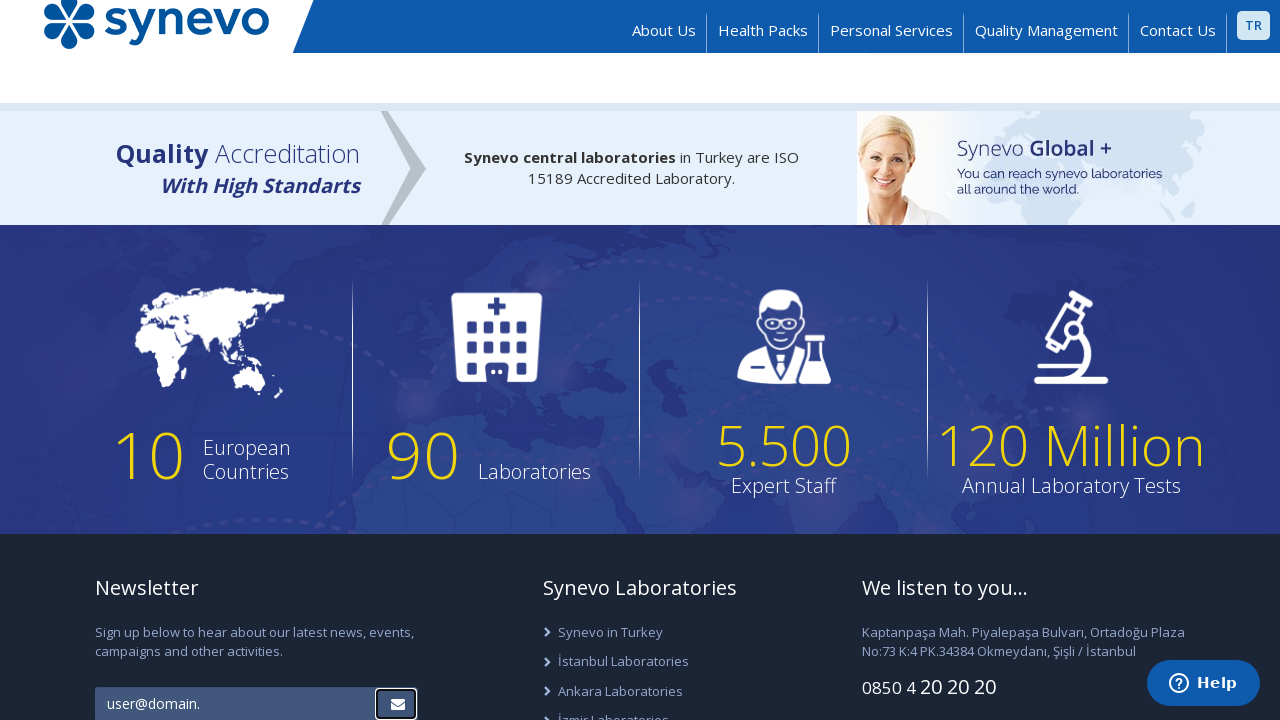

Error message appeared for invalid email: 'user@domain.'
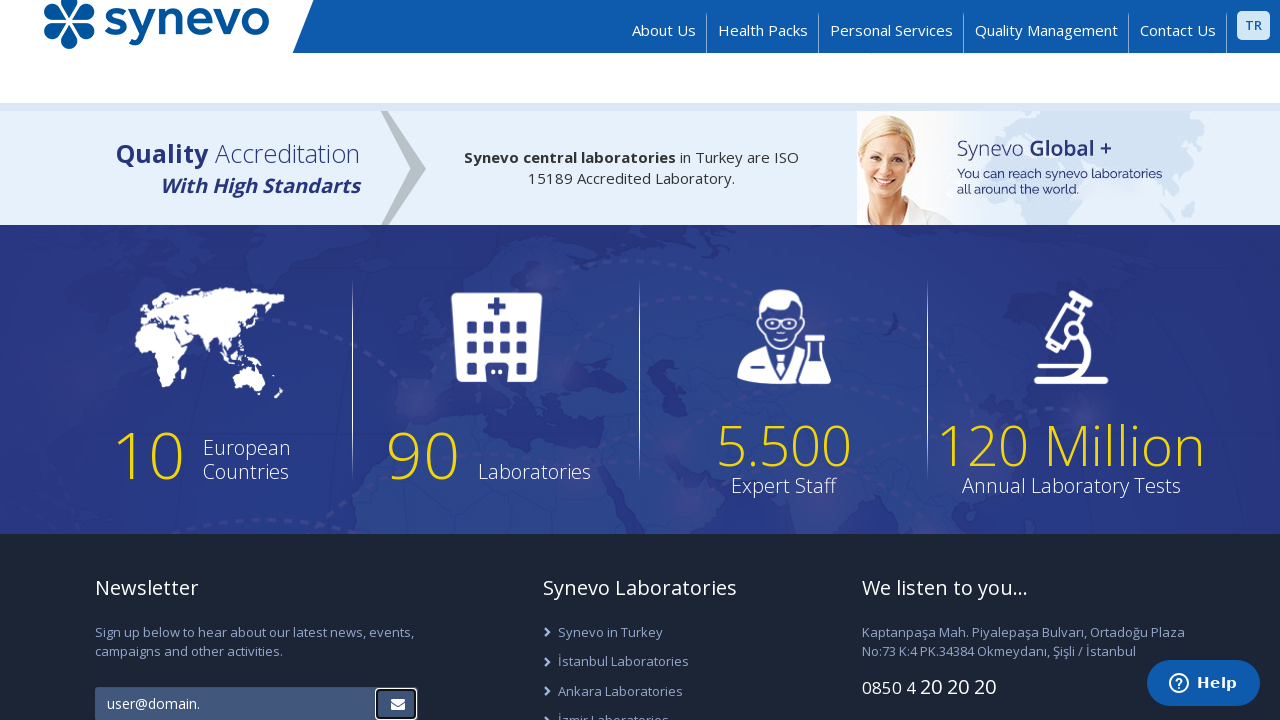

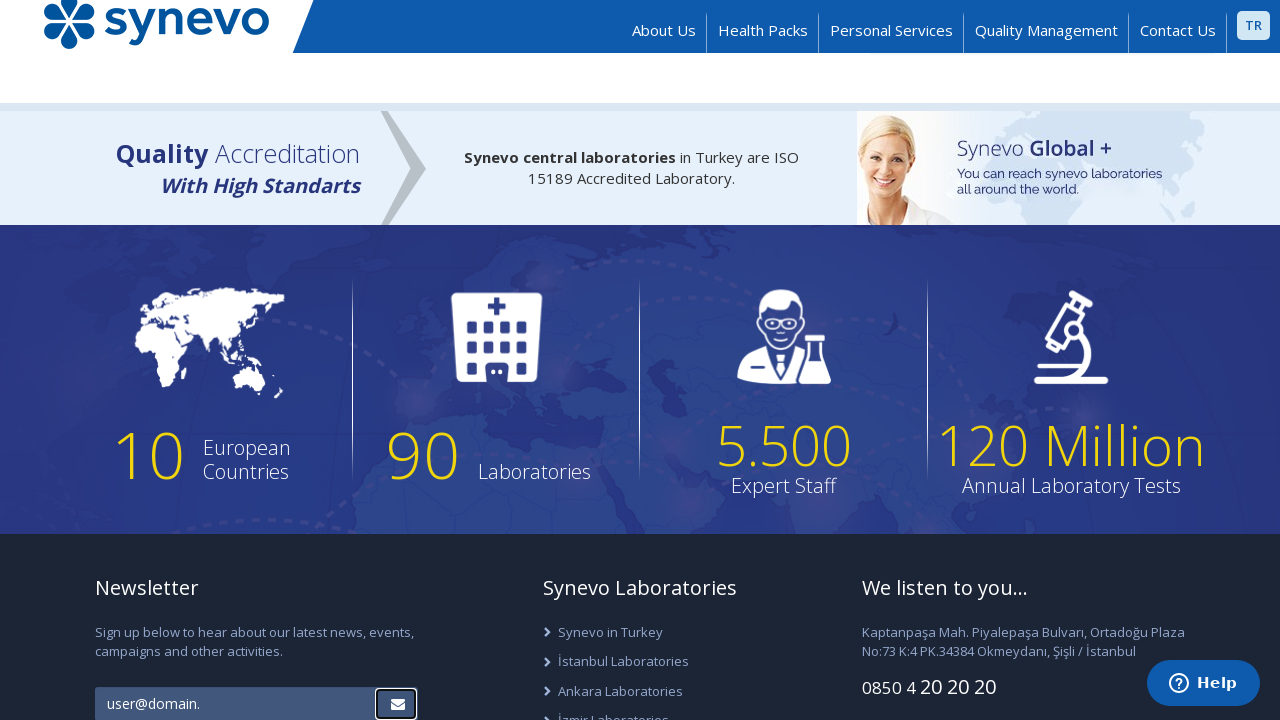